Tests successful form submission by filling all text box fields and verifying the output displays the submitted data correctly

Starting URL: https://demoqa.com/text-box

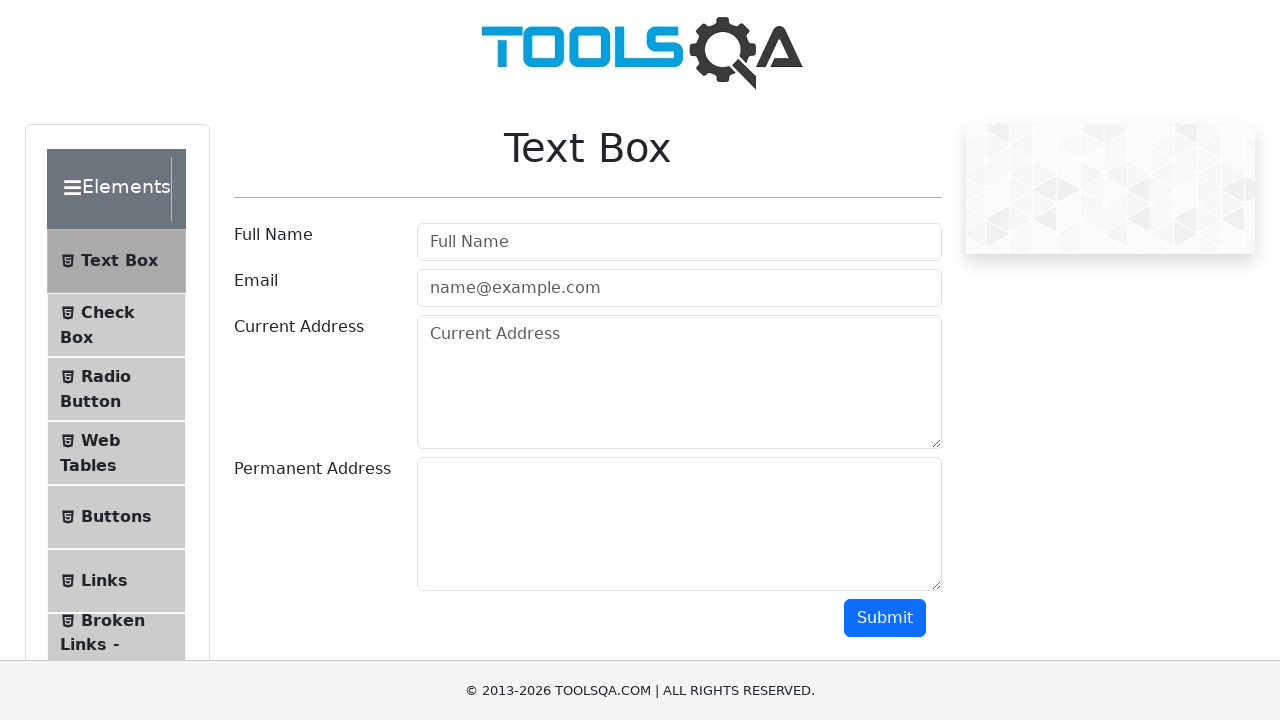

Filled userName field with 'Jon Doe' on #userName
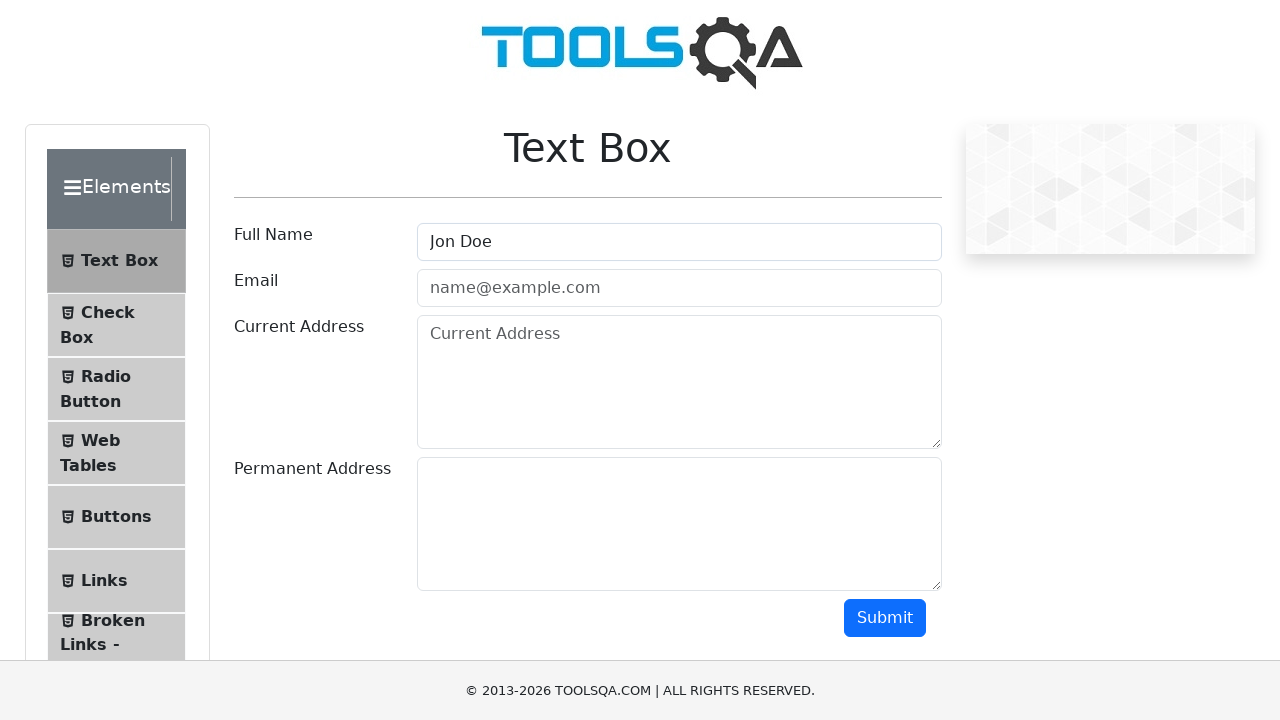

Filled userEmail field with 'john.doe@example.com' on #userEmail
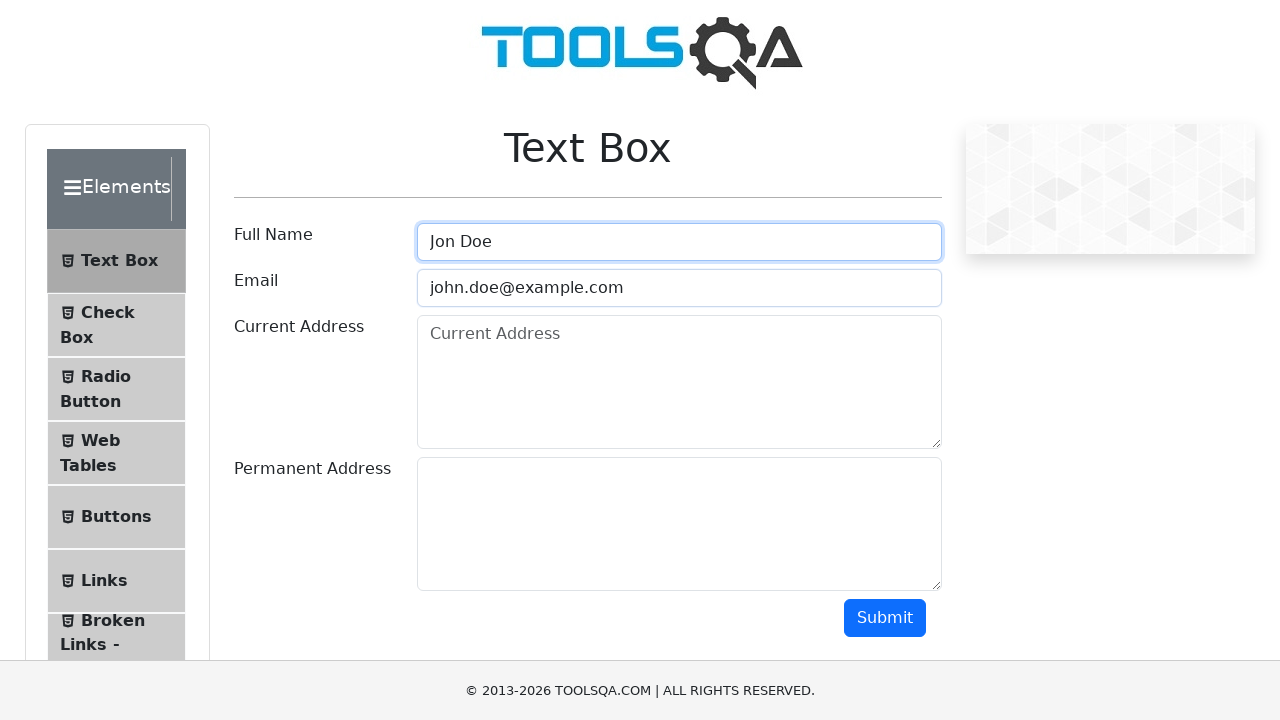

Filled currentAddress field with '123 Main St, New York, NY' on #currentAddress
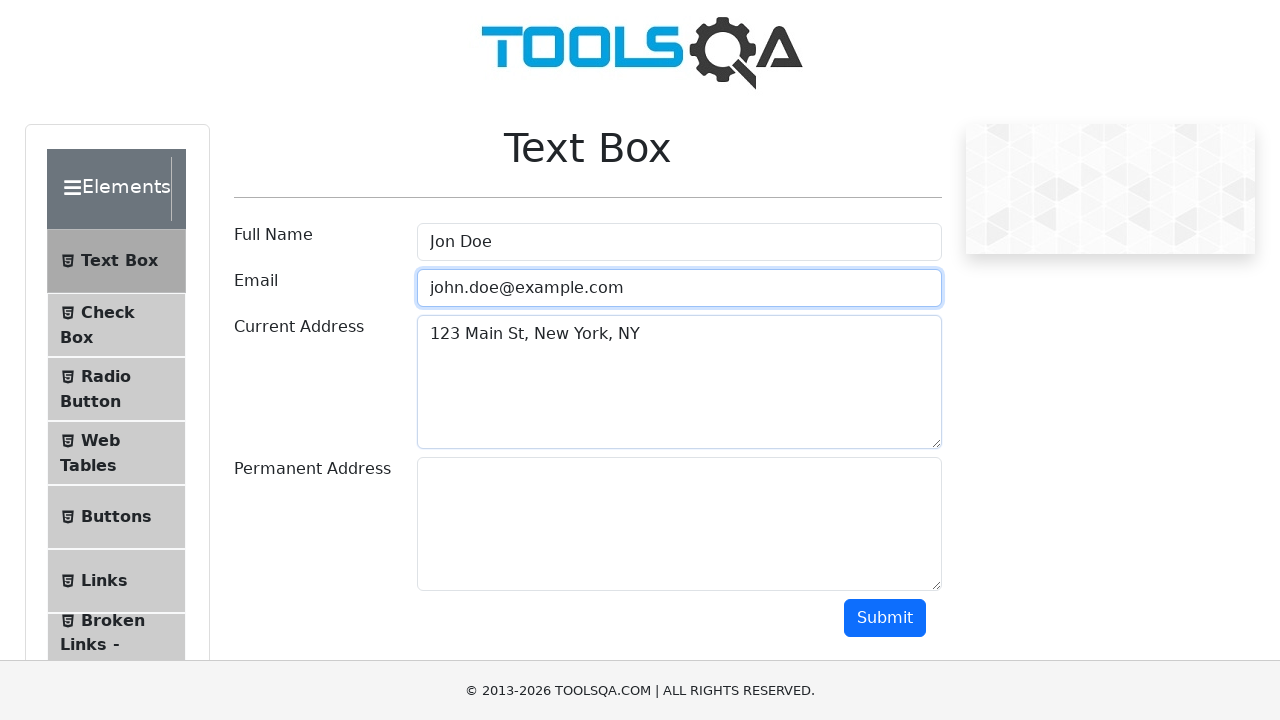

Filled permanentAddress field with '456 Elm St, New York, NY' on #permanentAddress
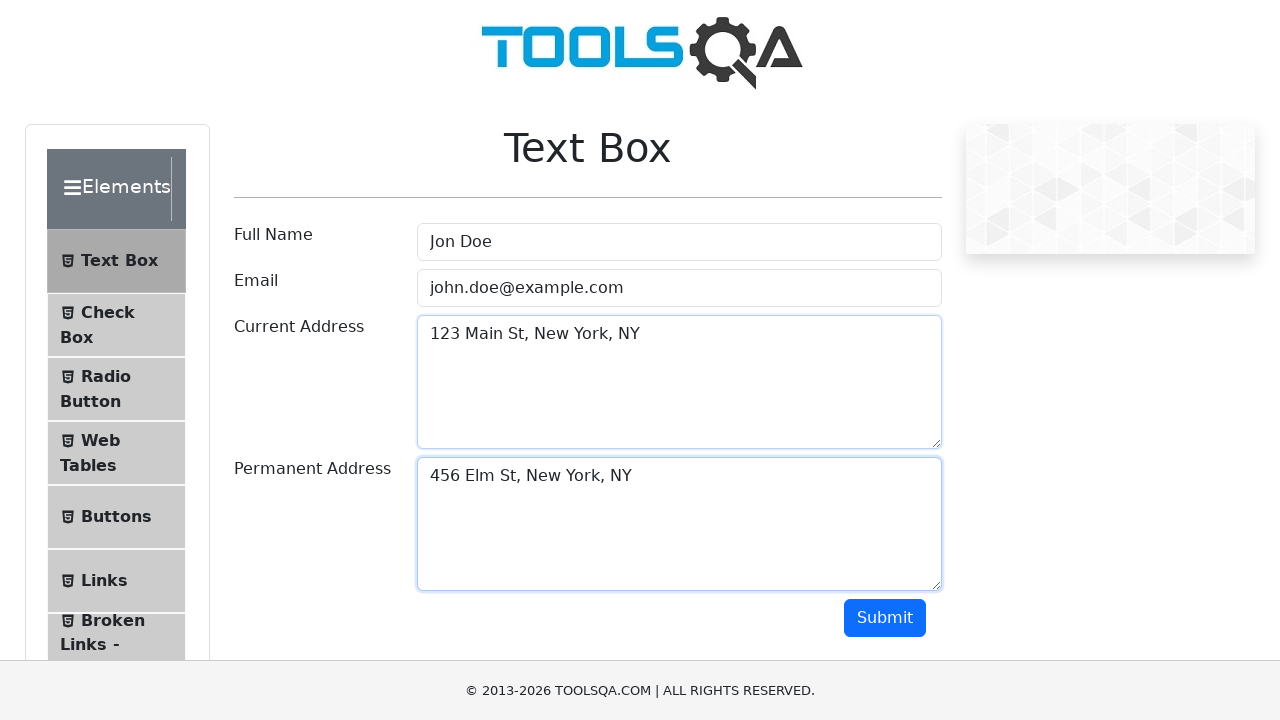

Clicked submit button to submit form at (885, 618) on #submit
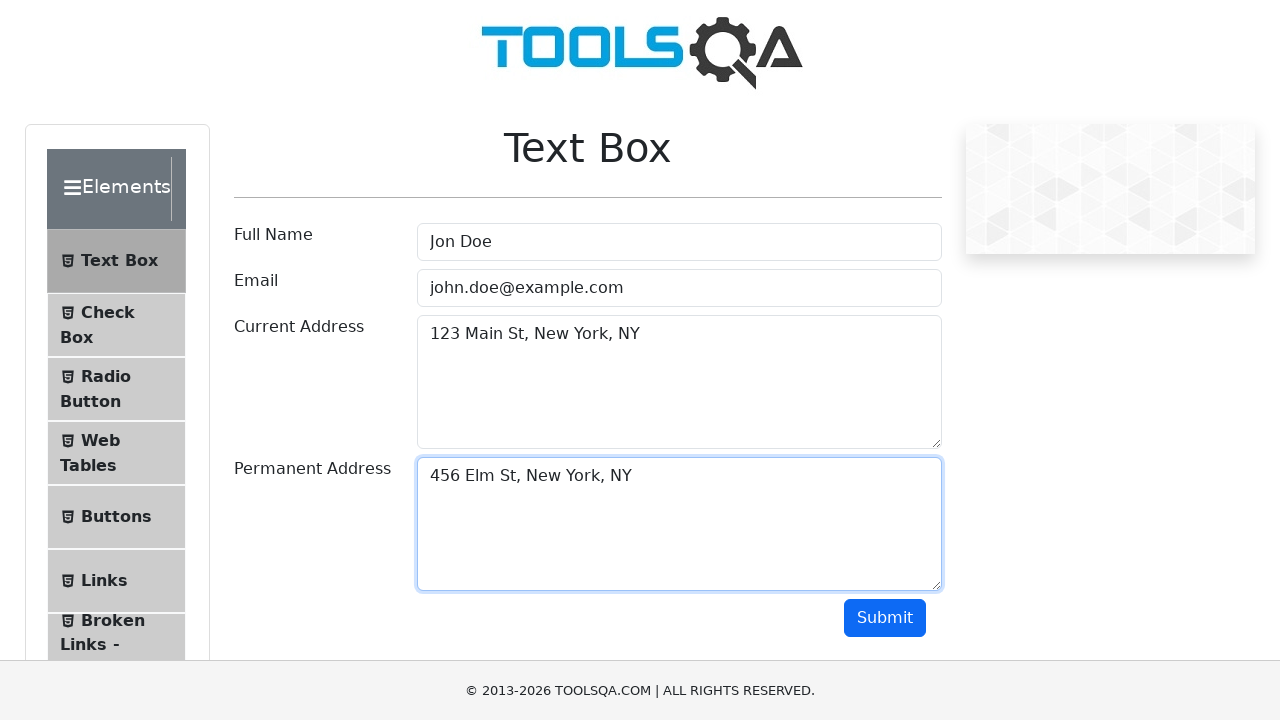

Output section became visible
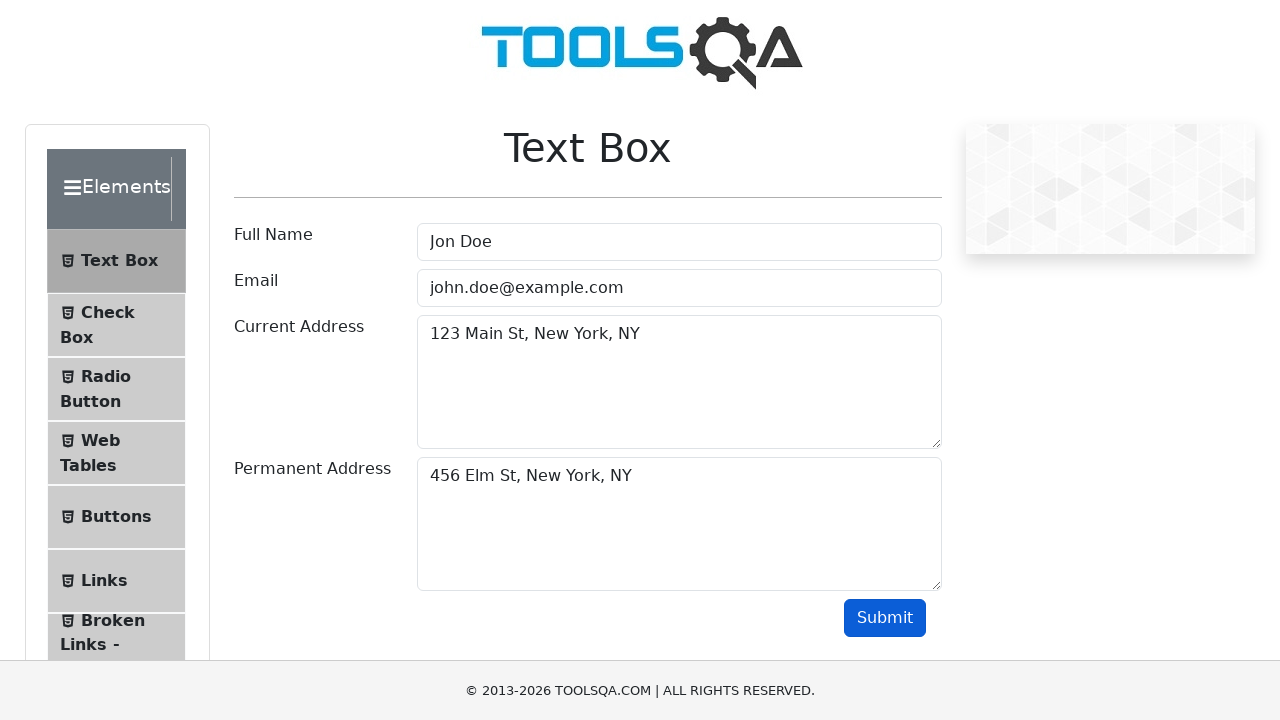

Retrieved output text content
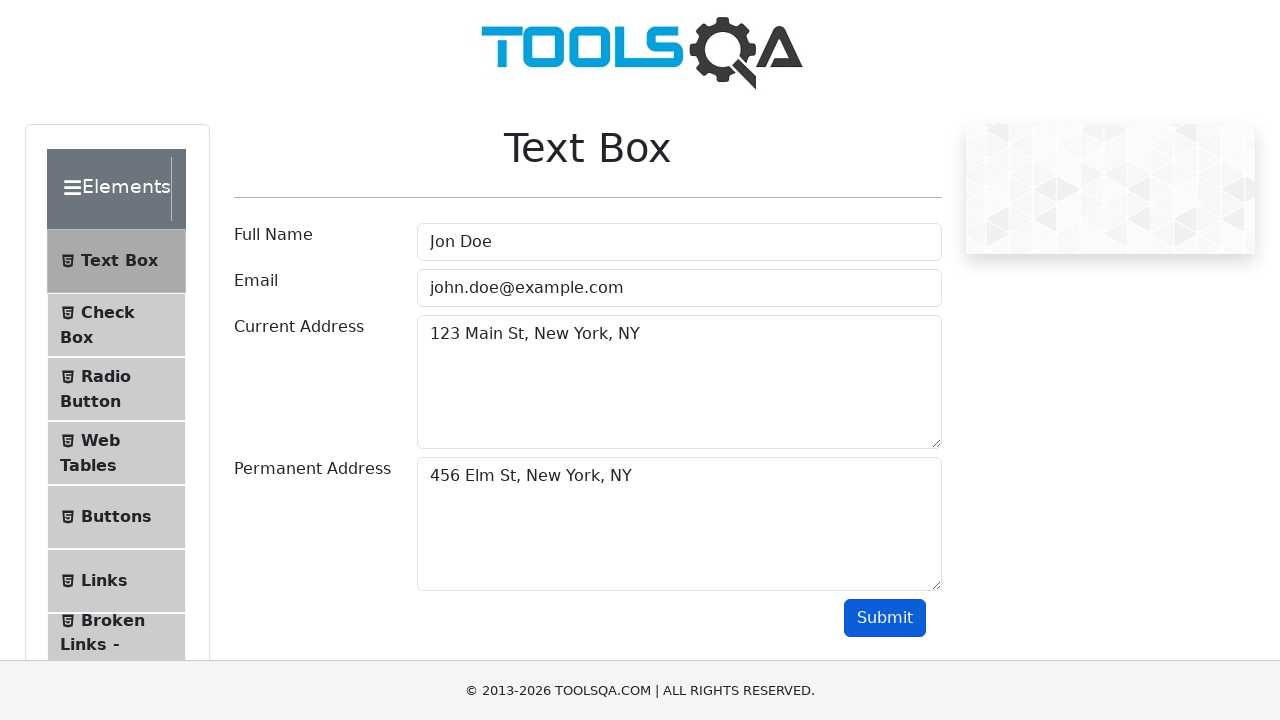

Verified output contains 'Name:Jon Doe'
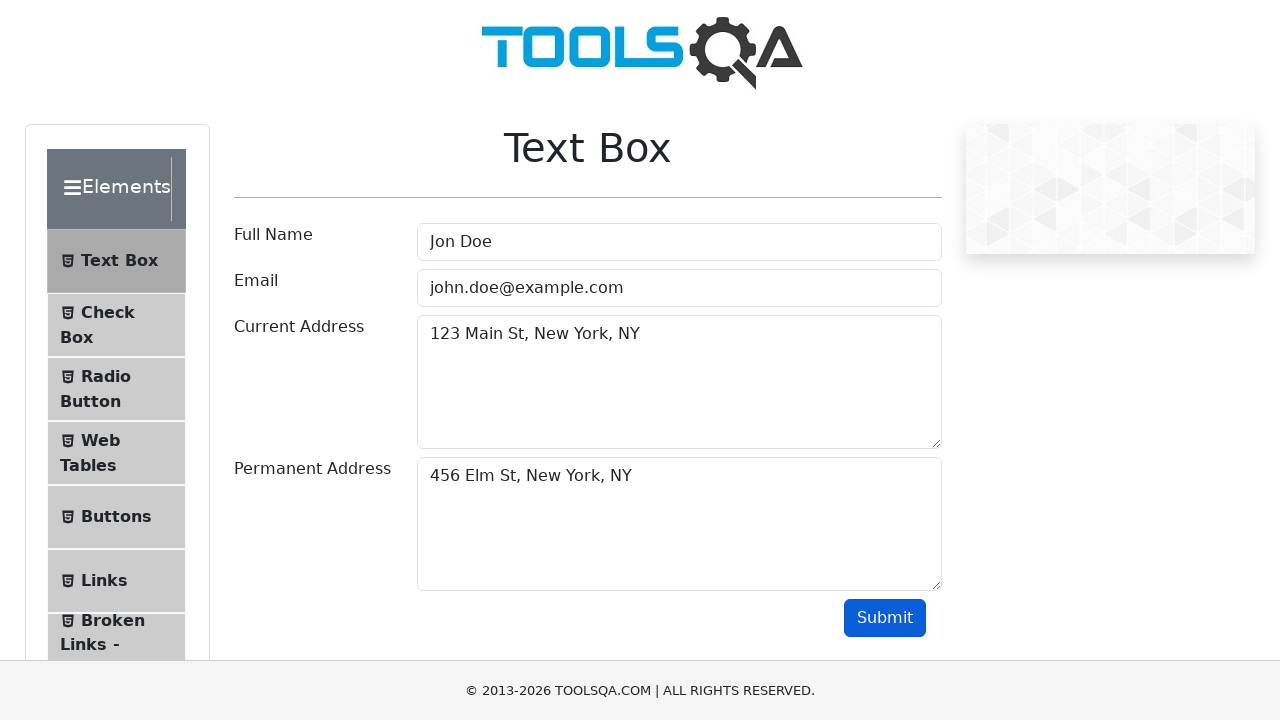

Verified output contains 'Email:john.doe@example.com'
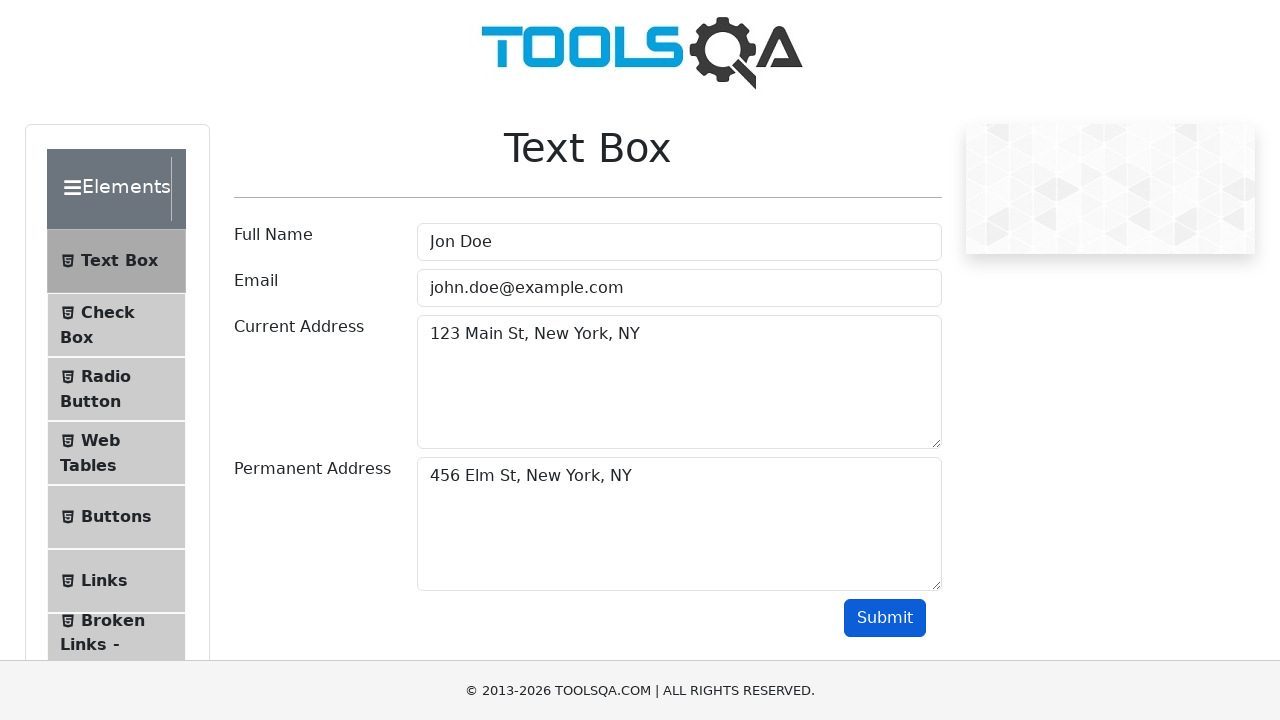

Verified output contains 'Current Address :123 Main St, New York, NY'
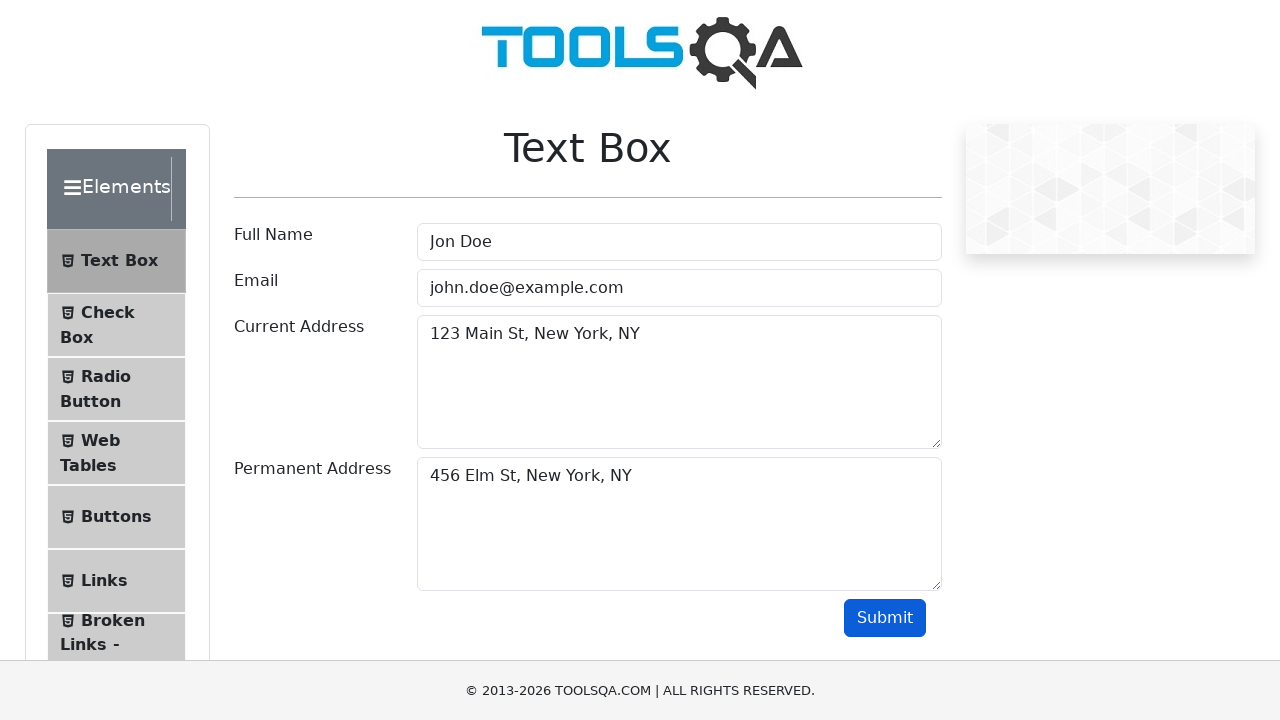

Verified output contains 'Permananet Address :456 Elm St, New York, NY'
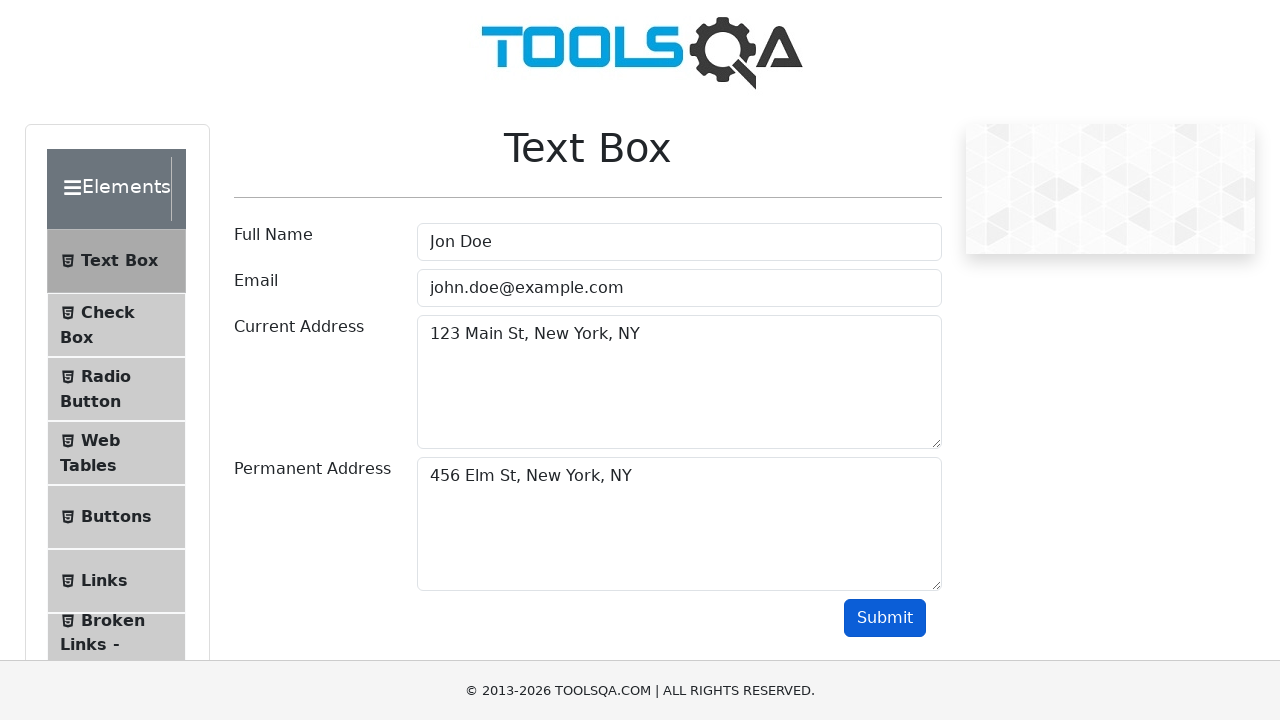

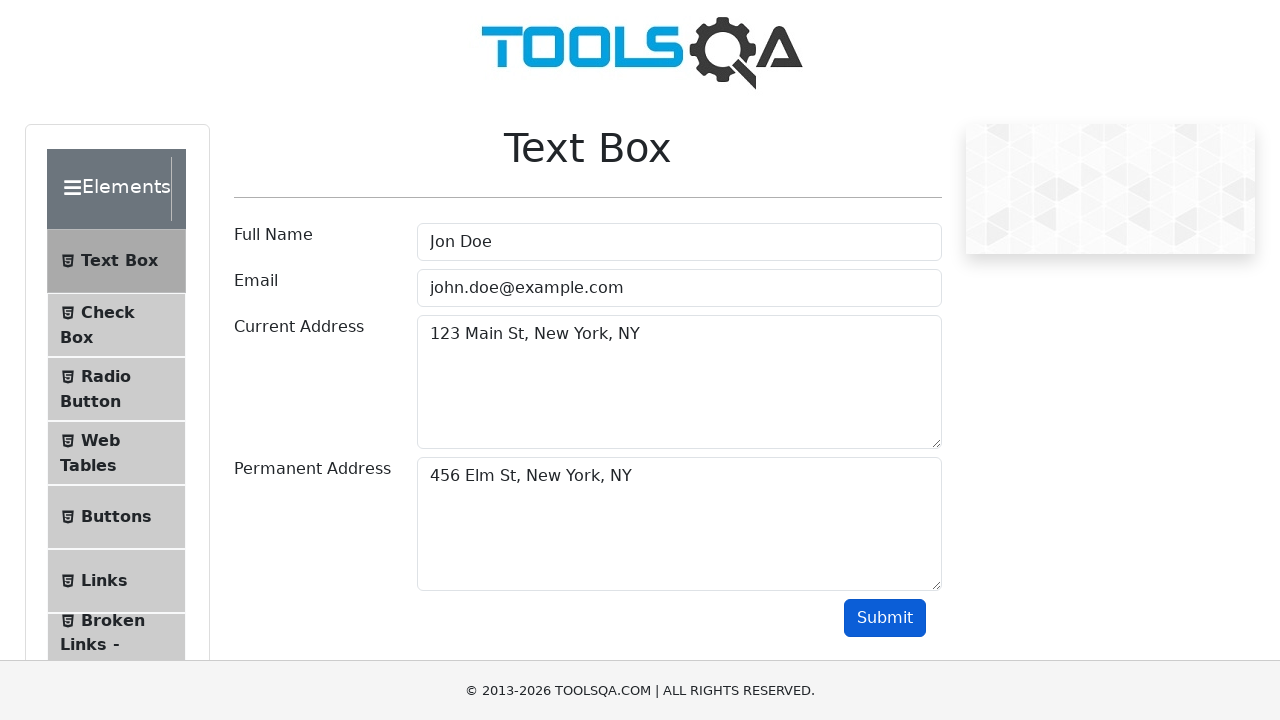